Navigates to Newegg search results page for a product query and waits for product listings to load on the page.

Starting URL: https://www.newegg.com/p/pl?d=gaming+keyboard

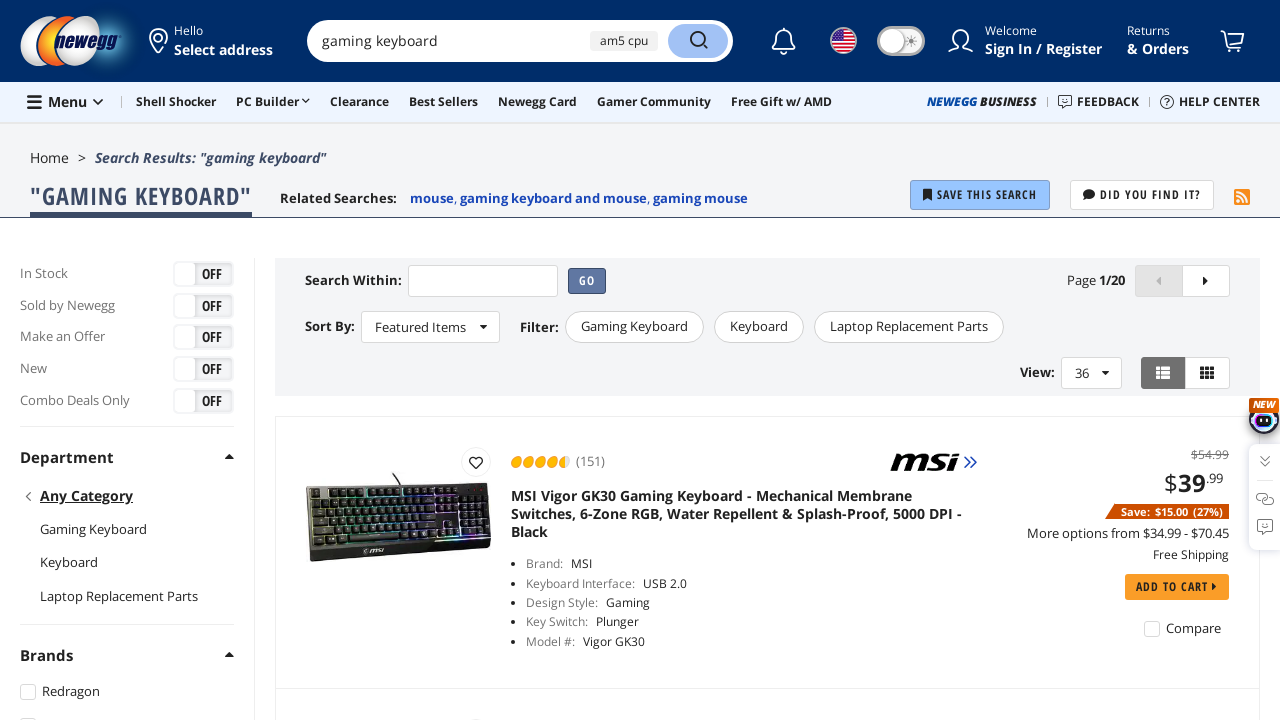

Navigated to Newegg gaming keyboard search results page
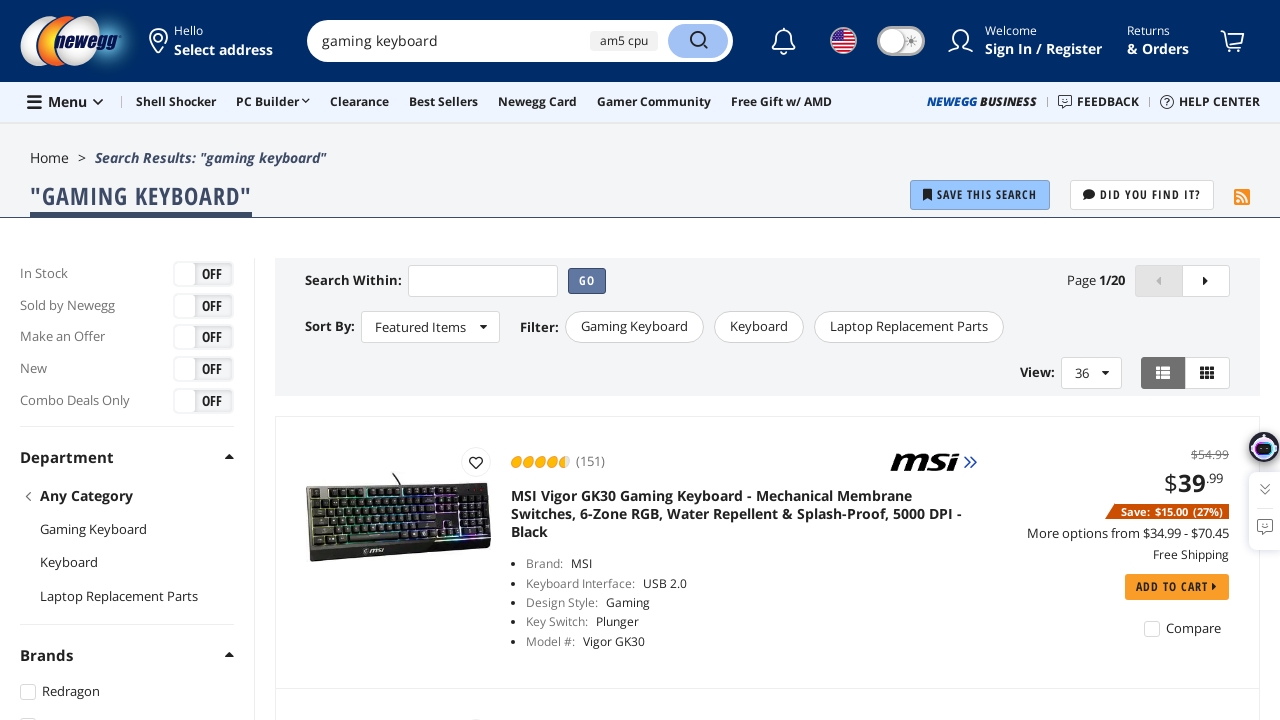

Product listing items loaded
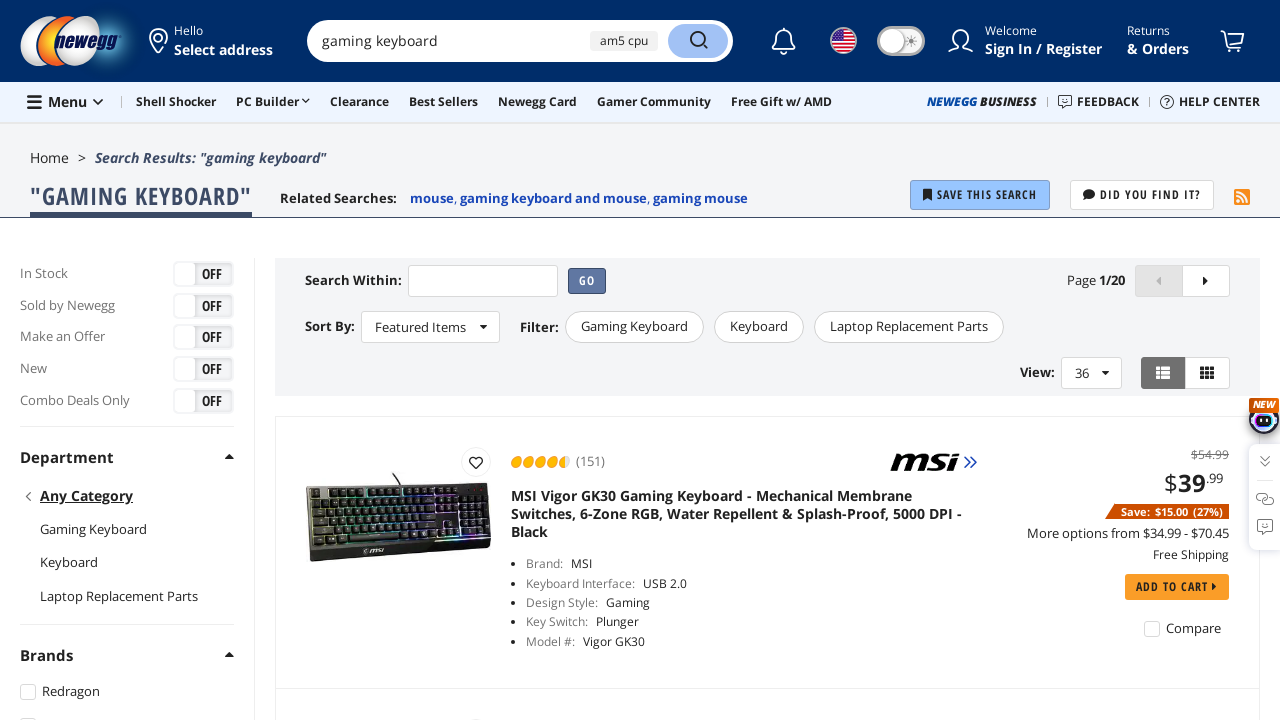

Product titles are visible on the page
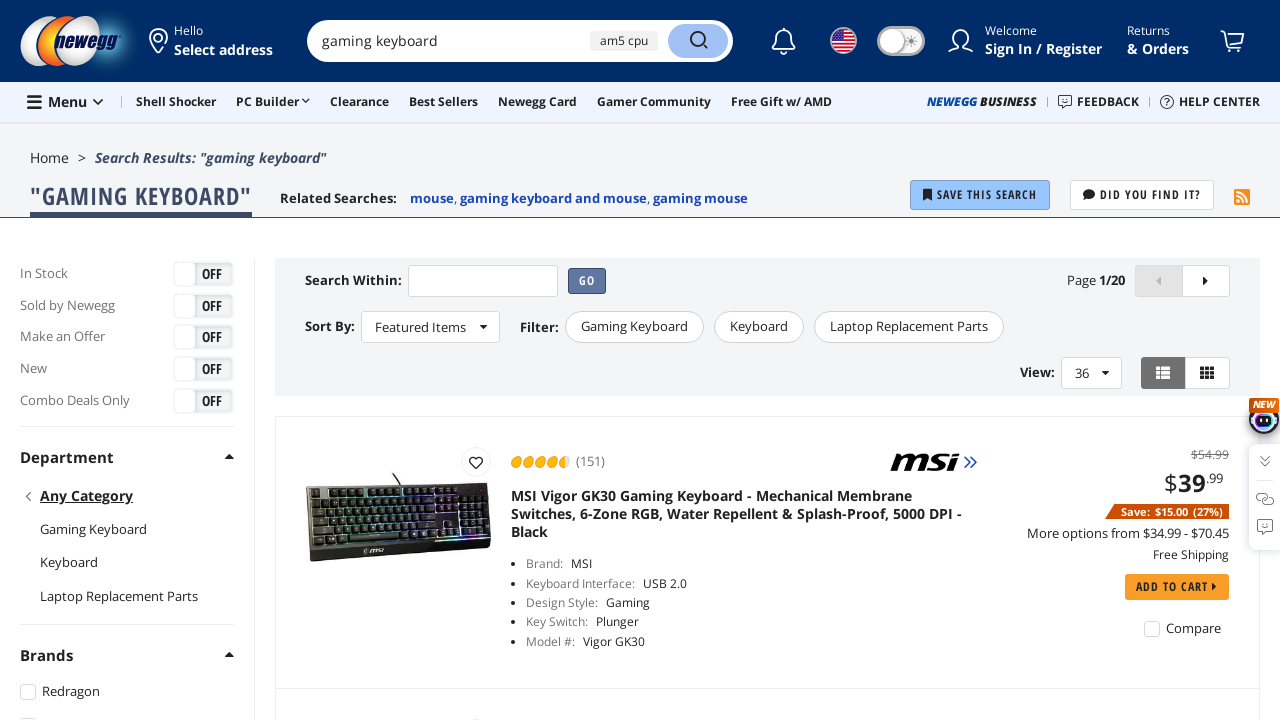

Product prices are displayed on the page
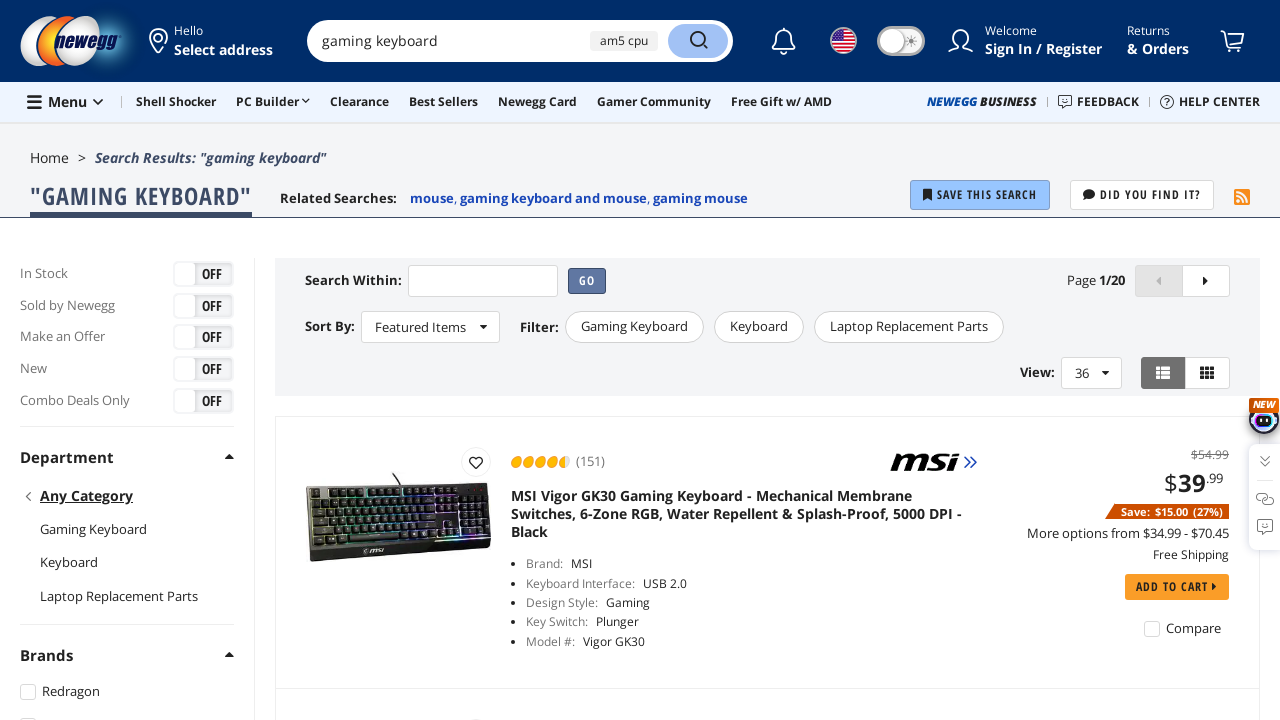

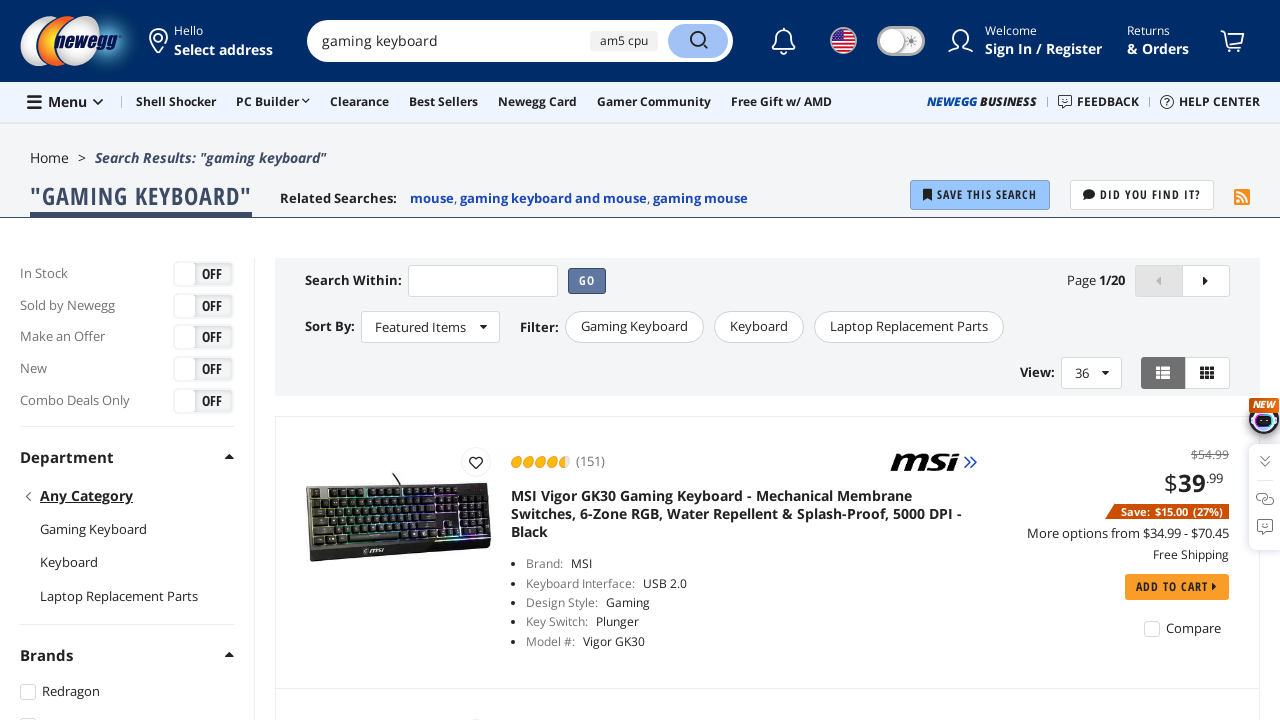